Tests displaying all items using the All filter after applying other filters

Starting URL: https://demo.playwright.dev/todomvc

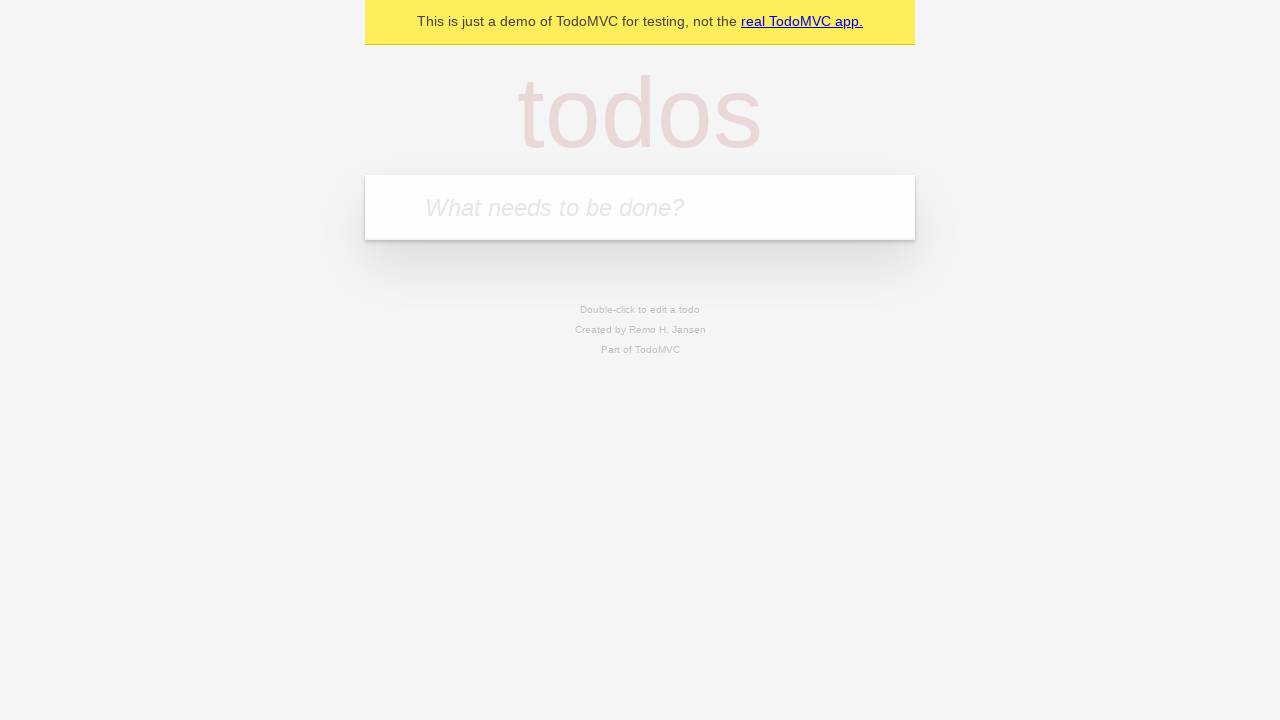

Filled todo input with 'buy some cheese' on internal:attr=[placeholder="What needs to be done?"i]
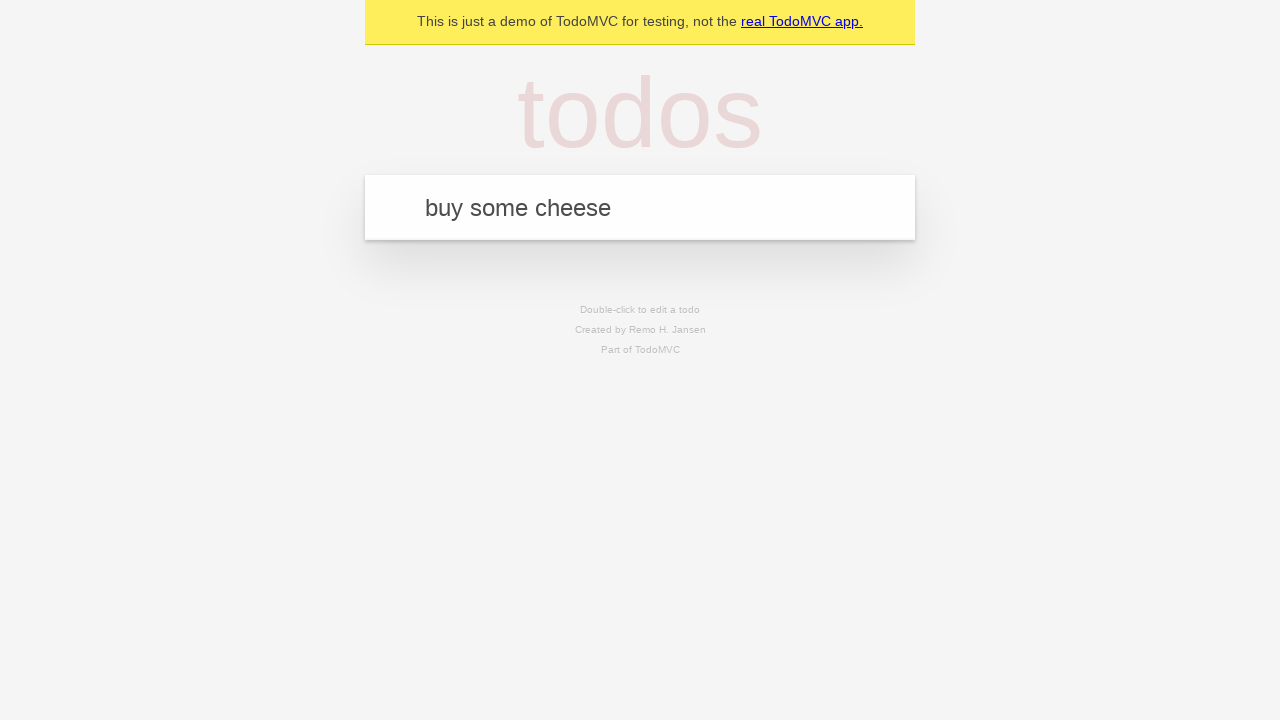

Pressed Enter to create first todo on internal:attr=[placeholder="What needs to be done?"i]
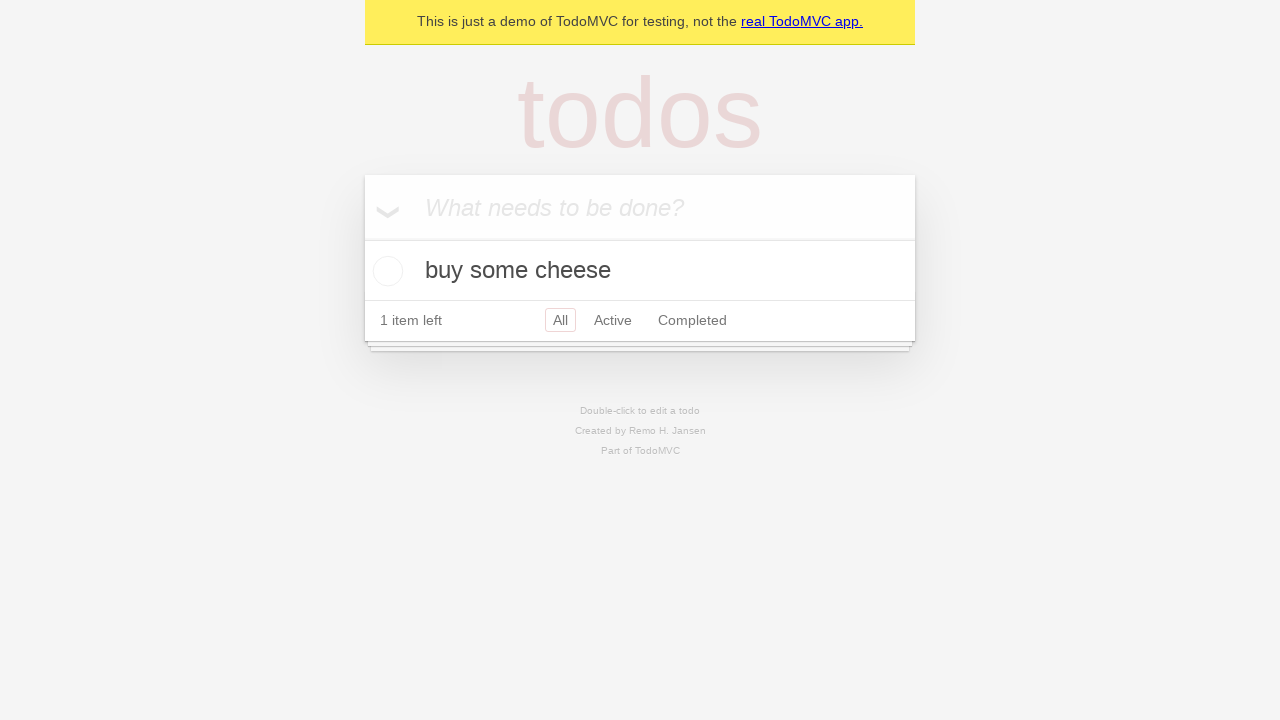

Filled todo input with 'feed the cat' on internal:attr=[placeholder="What needs to be done?"i]
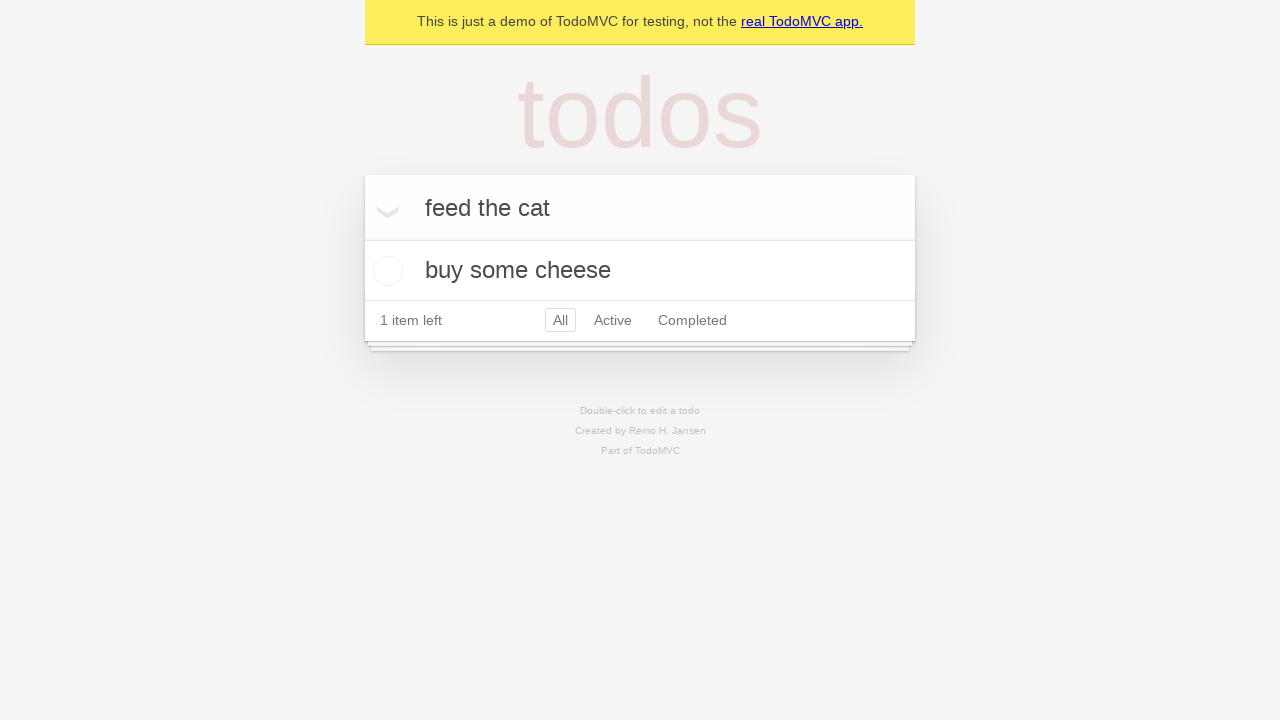

Pressed Enter to create second todo on internal:attr=[placeholder="What needs to be done?"i]
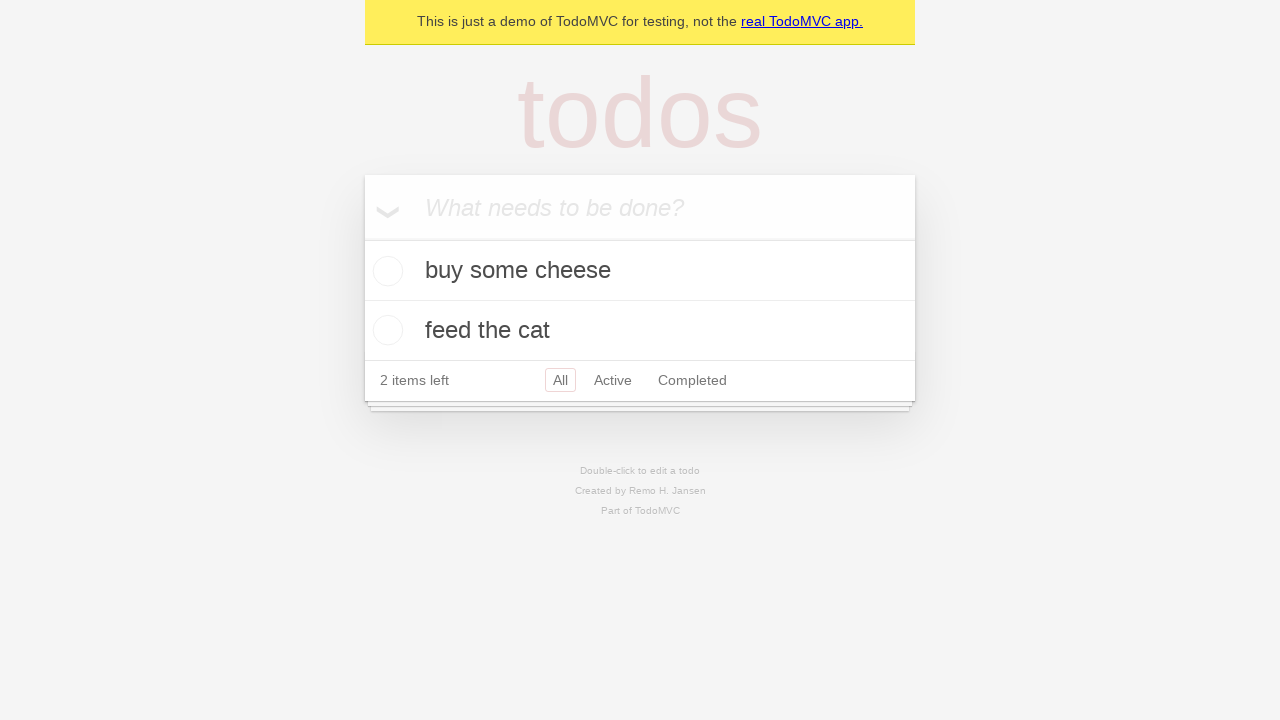

Filled todo input with 'book a doctors appointment' on internal:attr=[placeholder="What needs to be done?"i]
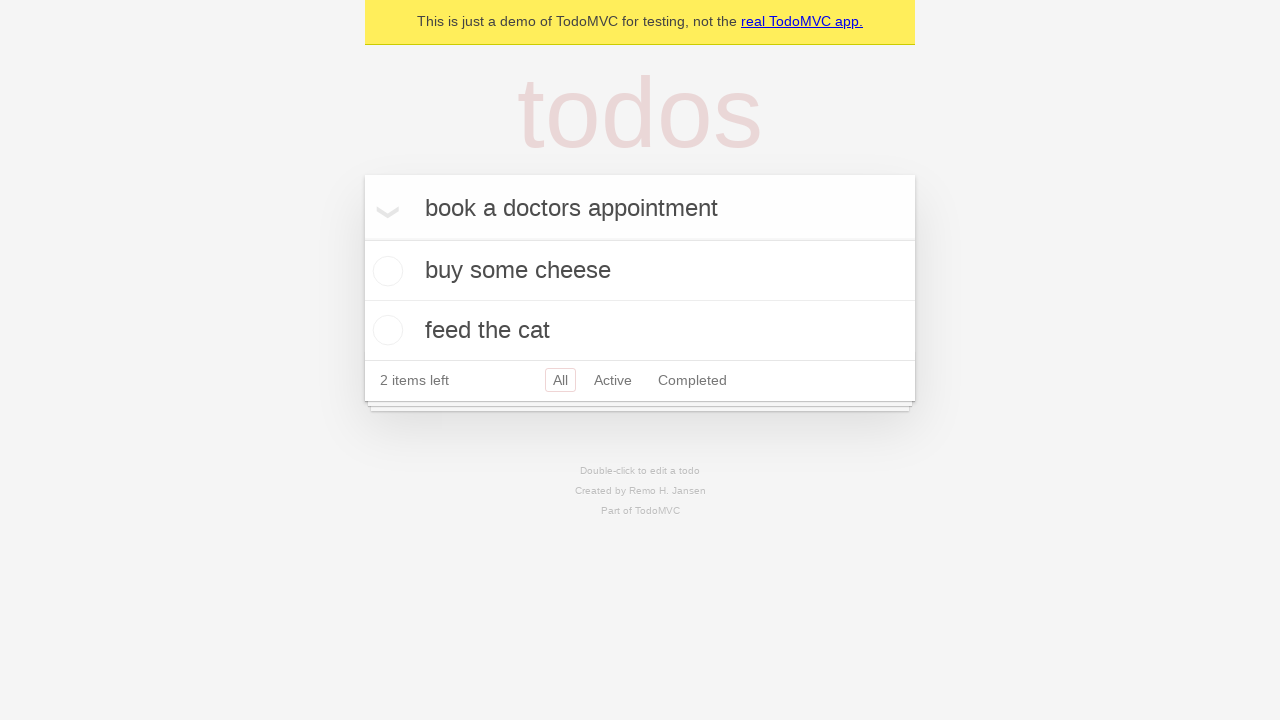

Pressed Enter to create third todo on internal:attr=[placeholder="What needs to be done?"i]
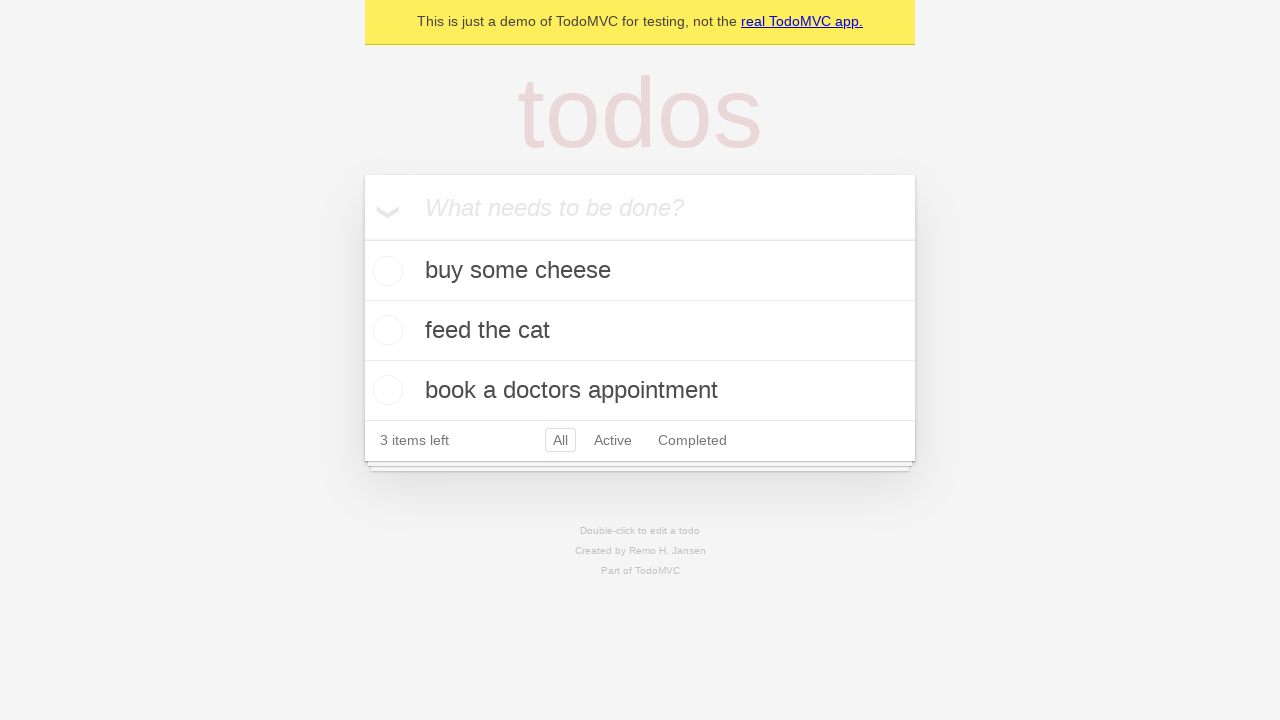

Checked the second todo item at (385, 330) on [data-testid='todo-item'] >> nth=1 >> internal:role=checkbox
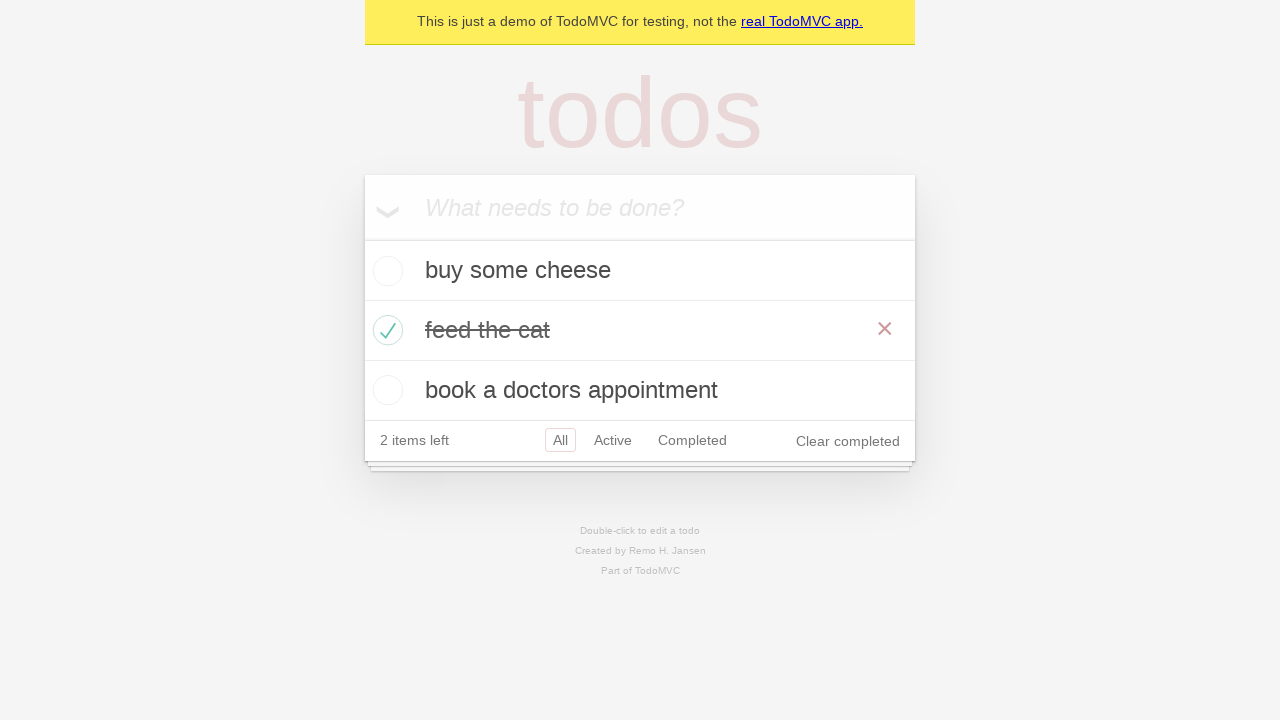

Clicked Active filter to show only active todos at (613, 440) on internal:role=link[name="Active"i]
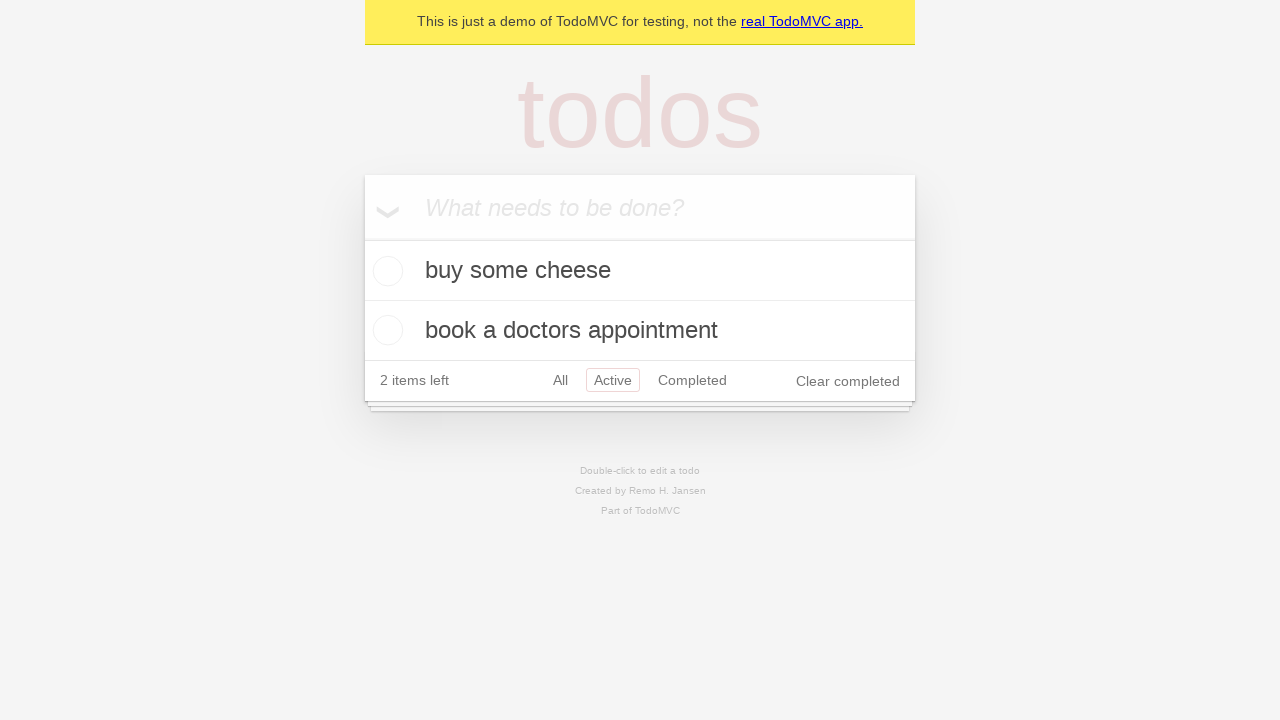

Clicked Completed filter to show only completed todos at (692, 380) on internal:role=link[name="Completed"i]
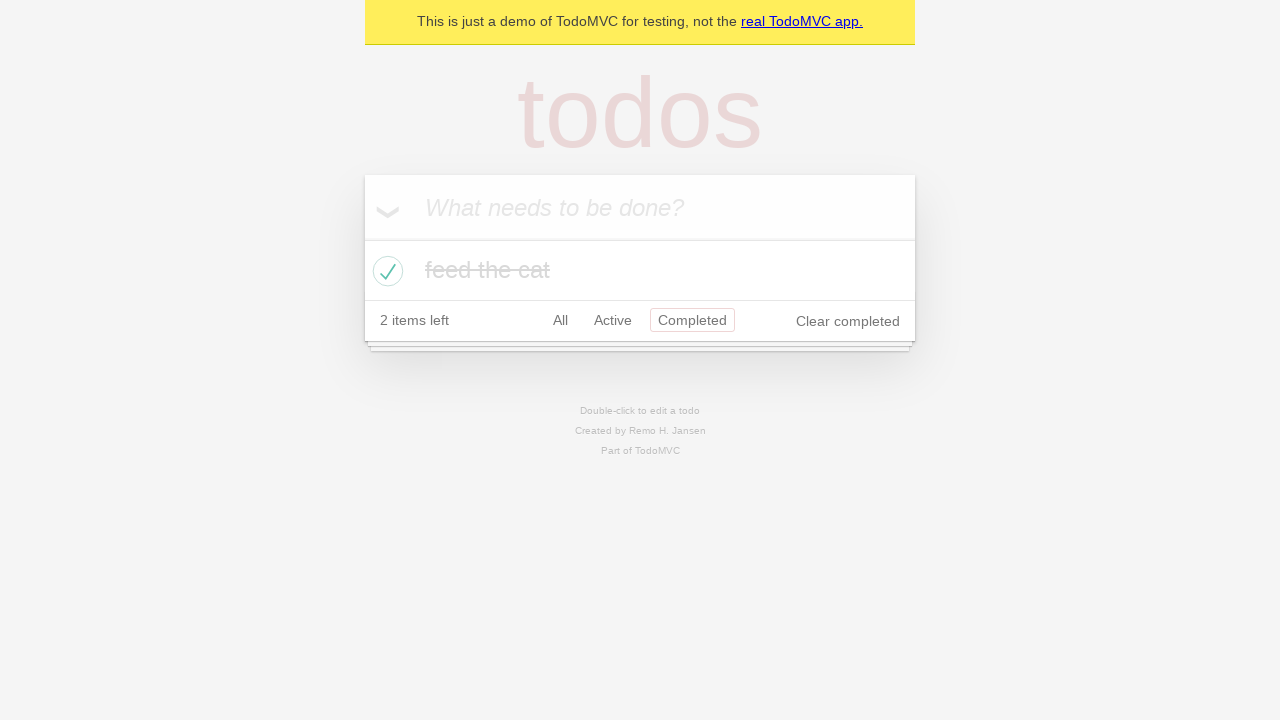

Clicked All filter to display all items at (560, 320) on internal:role=link[name="All"i]
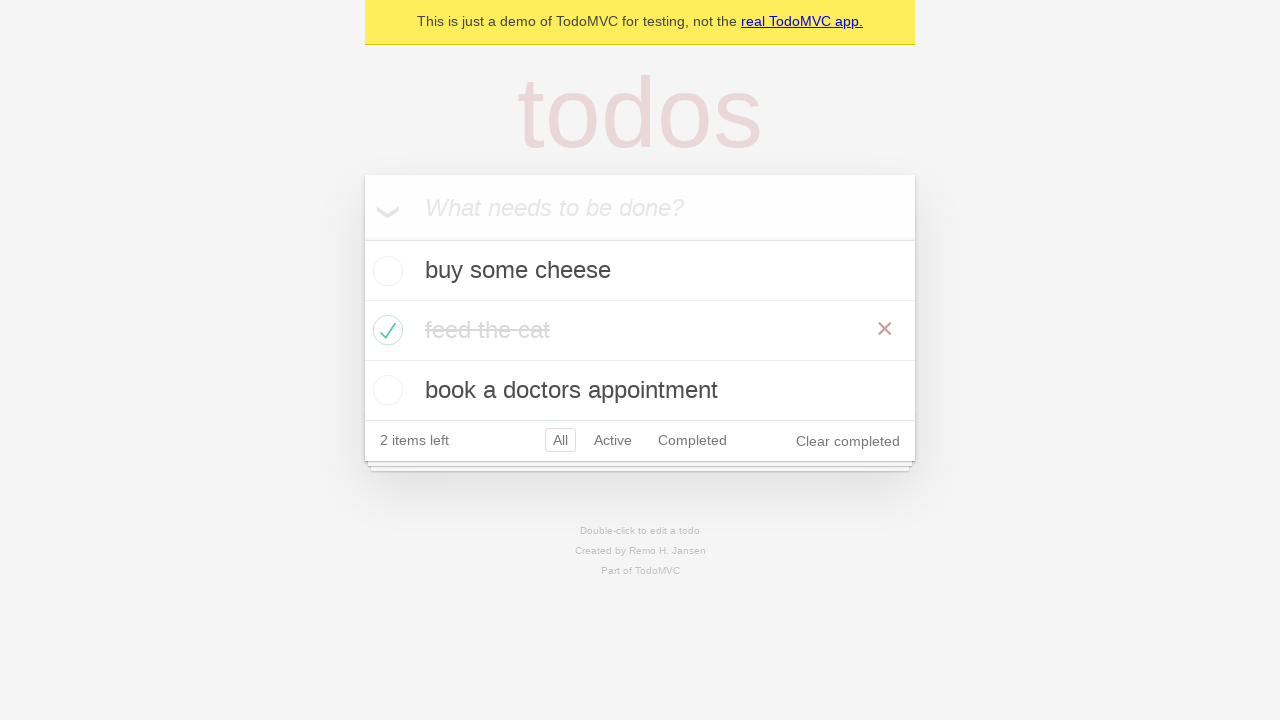

Waited for All filter to apply
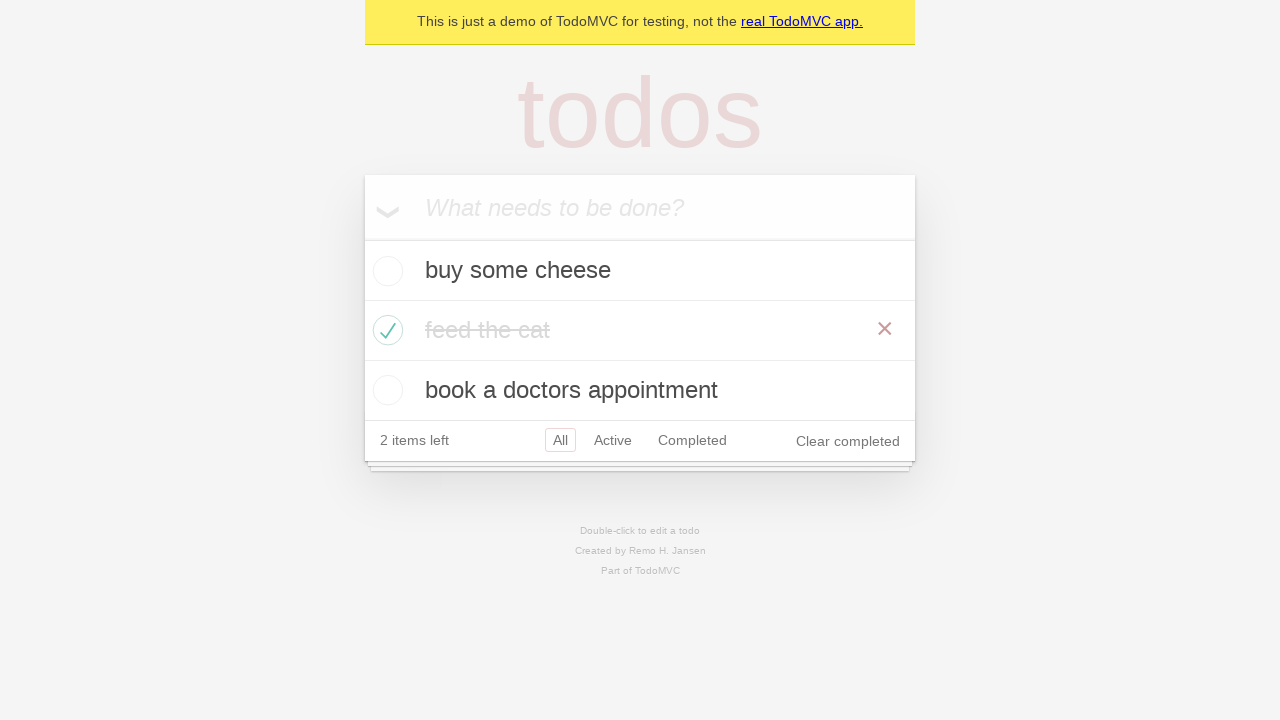

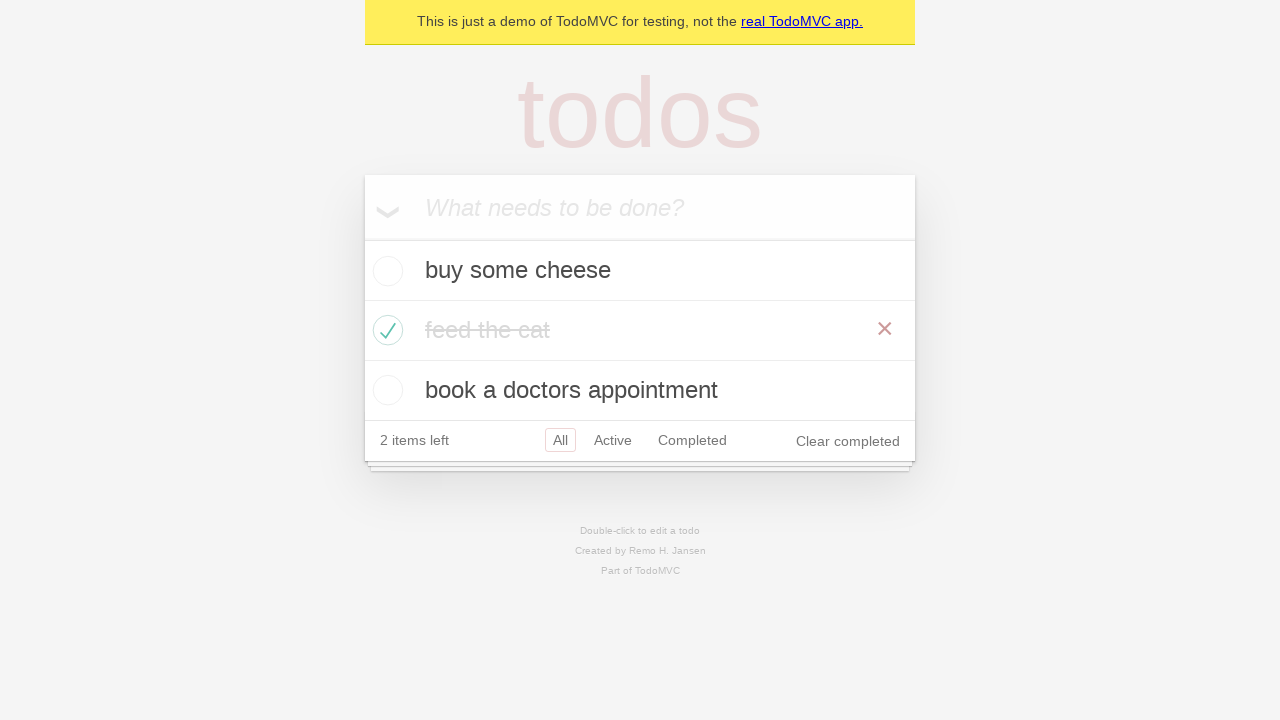